Tests checkbox selection functionality by clicking all checkboxes on the page

Starting URL: https://vins-udemy.s3.amazonaws.com/java/html/java8-stream-table.html

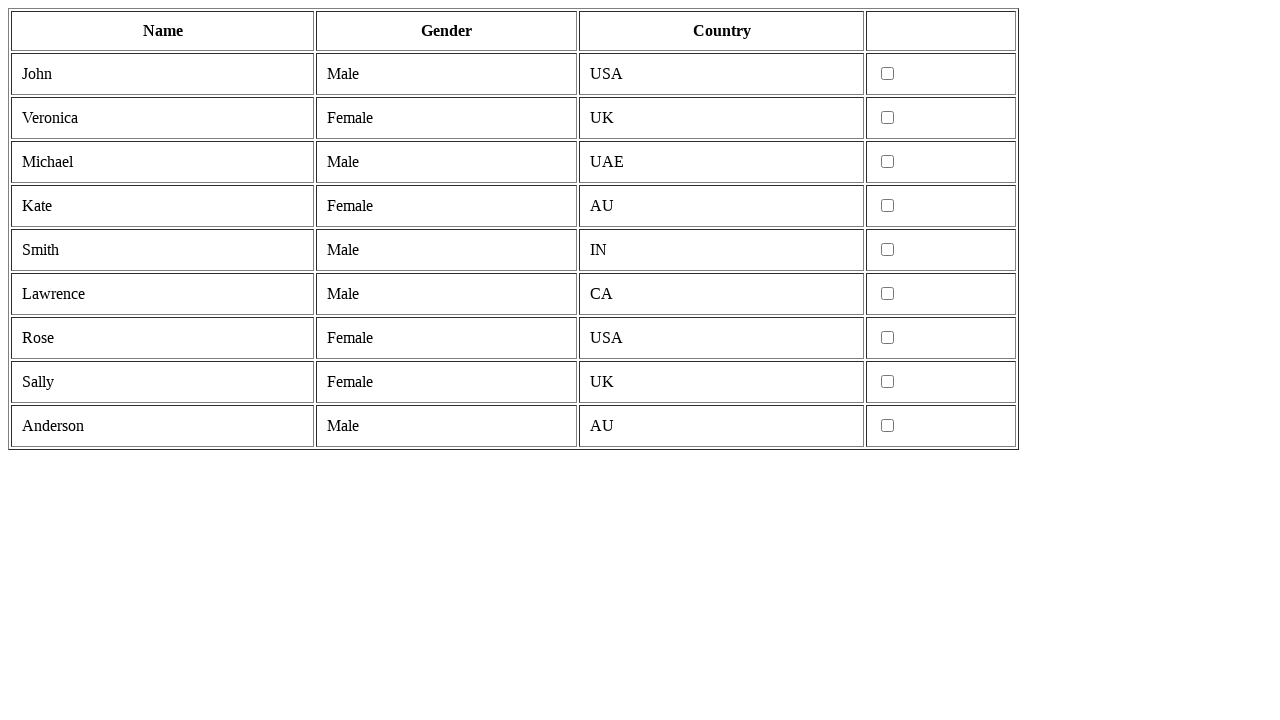

Navigated to checkbox test page
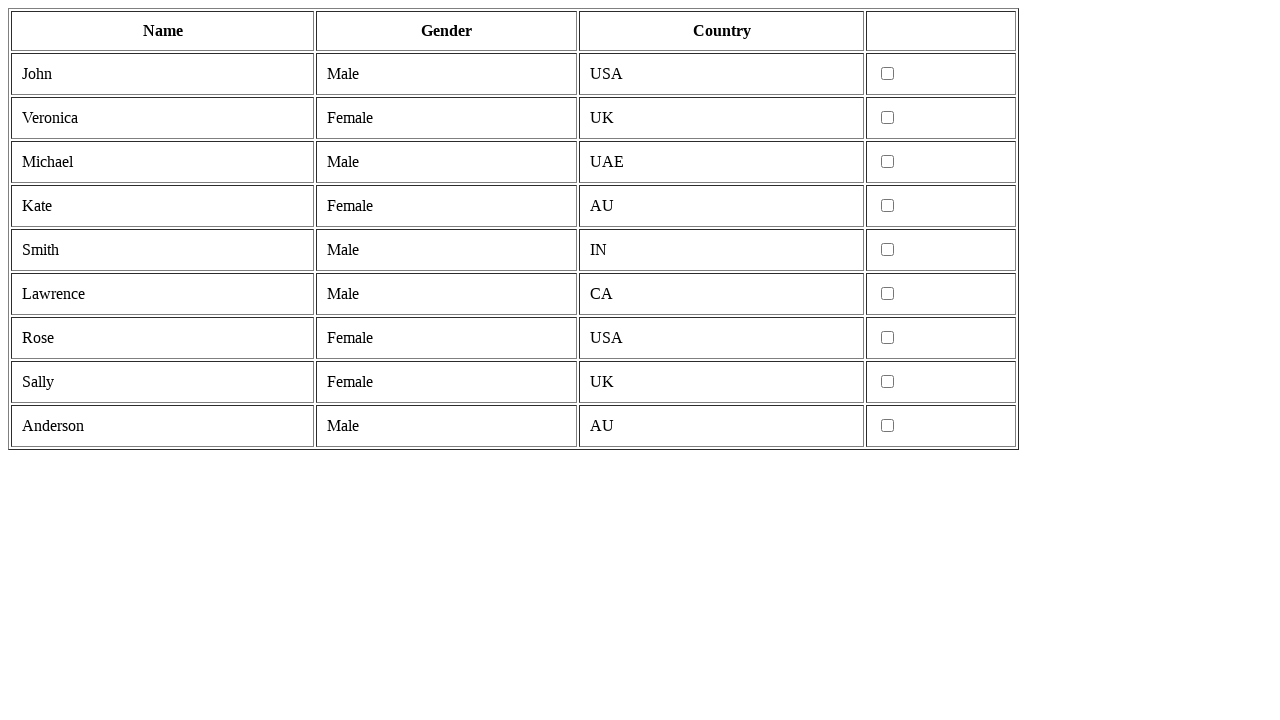

Located all checkboxes on the page
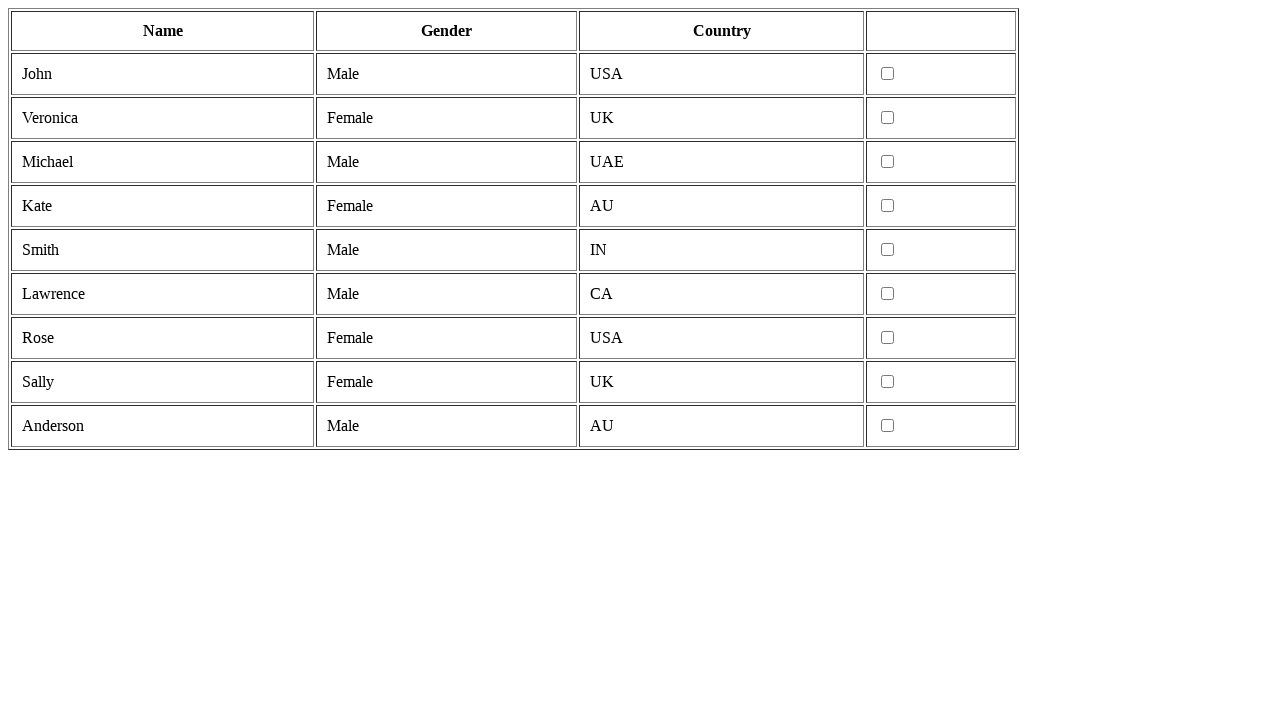

Clicked a checkbox at (888, 74) on input[type='checkbox'] >> nth=0
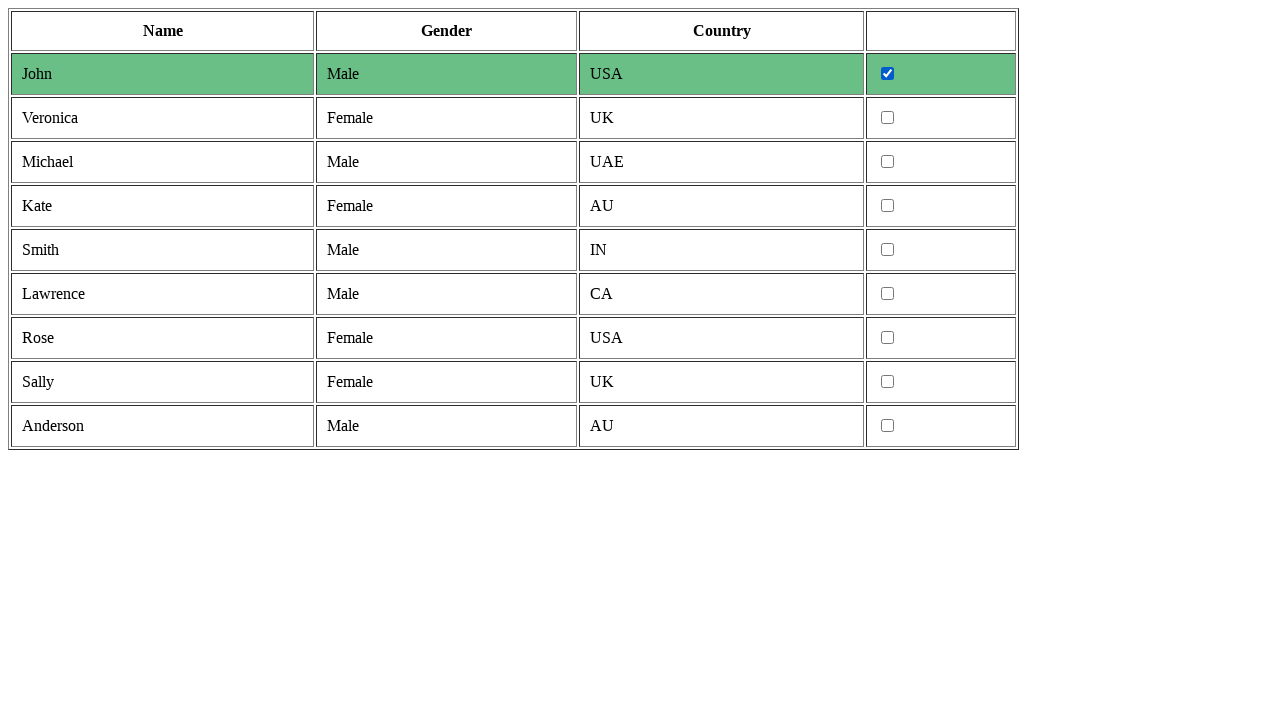

Clicked a checkbox at (888, 118) on input[type='checkbox'] >> nth=1
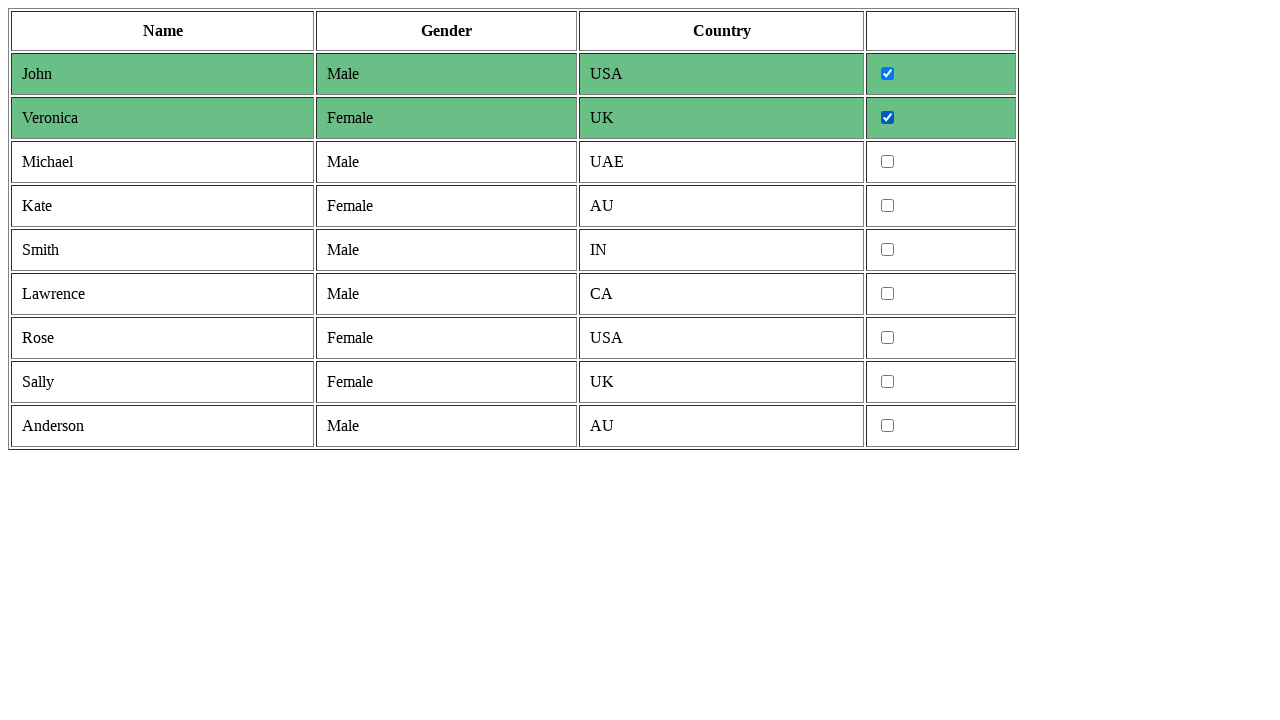

Clicked a checkbox at (888, 162) on input[type='checkbox'] >> nth=2
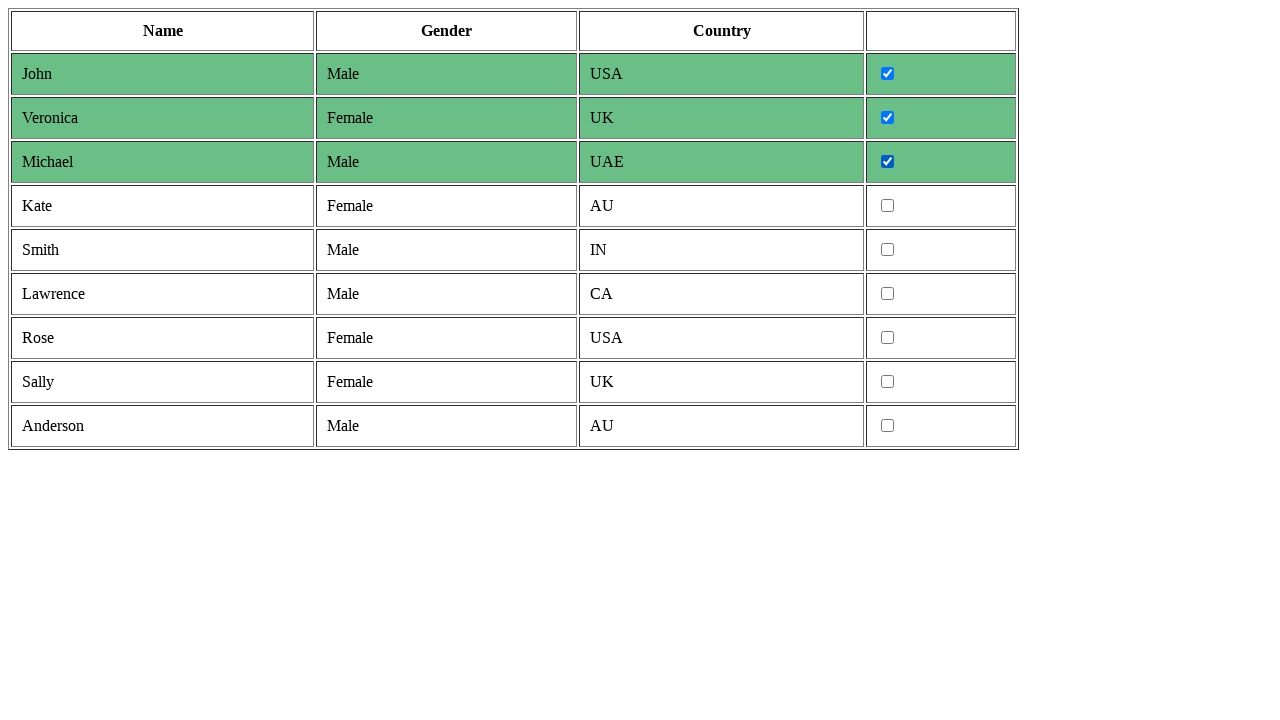

Clicked a checkbox at (888, 206) on input[type='checkbox'] >> nth=3
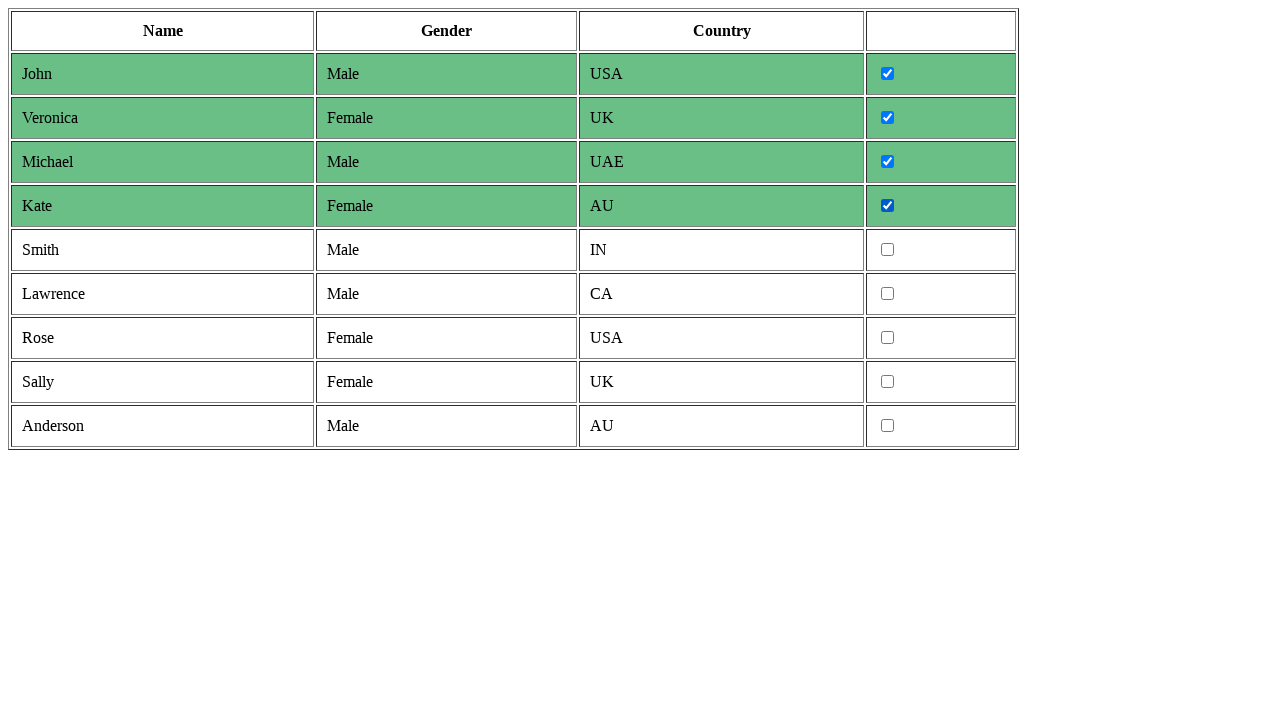

Clicked a checkbox at (888, 250) on input[type='checkbox'] >> nth=4
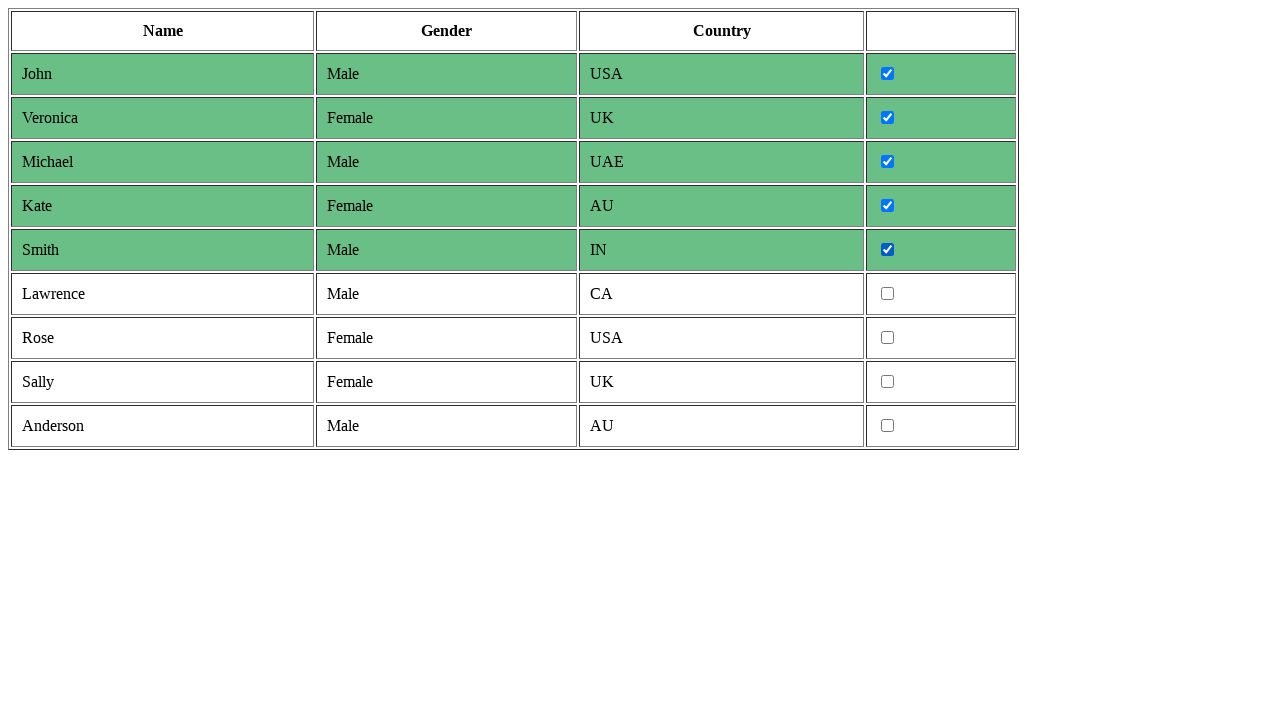

Clicked a checkbox at (888, 294) on input[type='checkbox'] >> nth=5
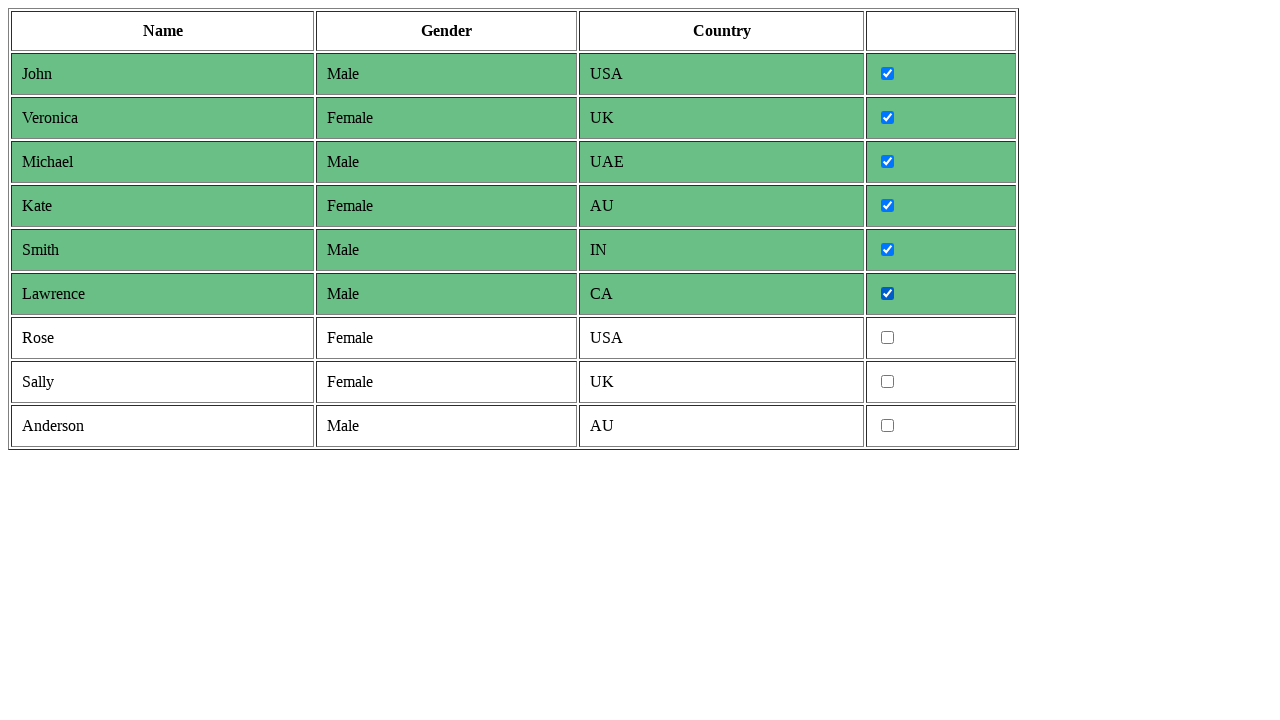

Clicked a checkbox at (888, 338) on input[type='checkbox'] >> nth=6
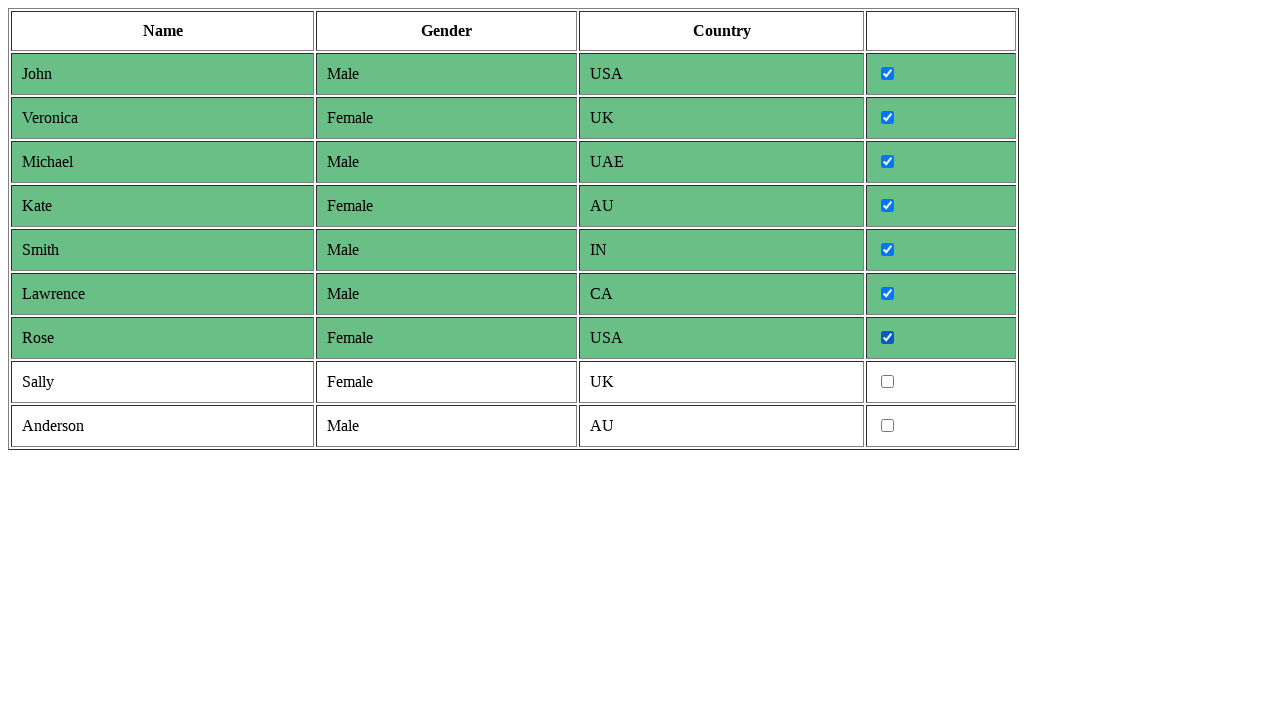

Clicked a checkbox at (888, 382) on input[type='checkbox'] >> nth=7
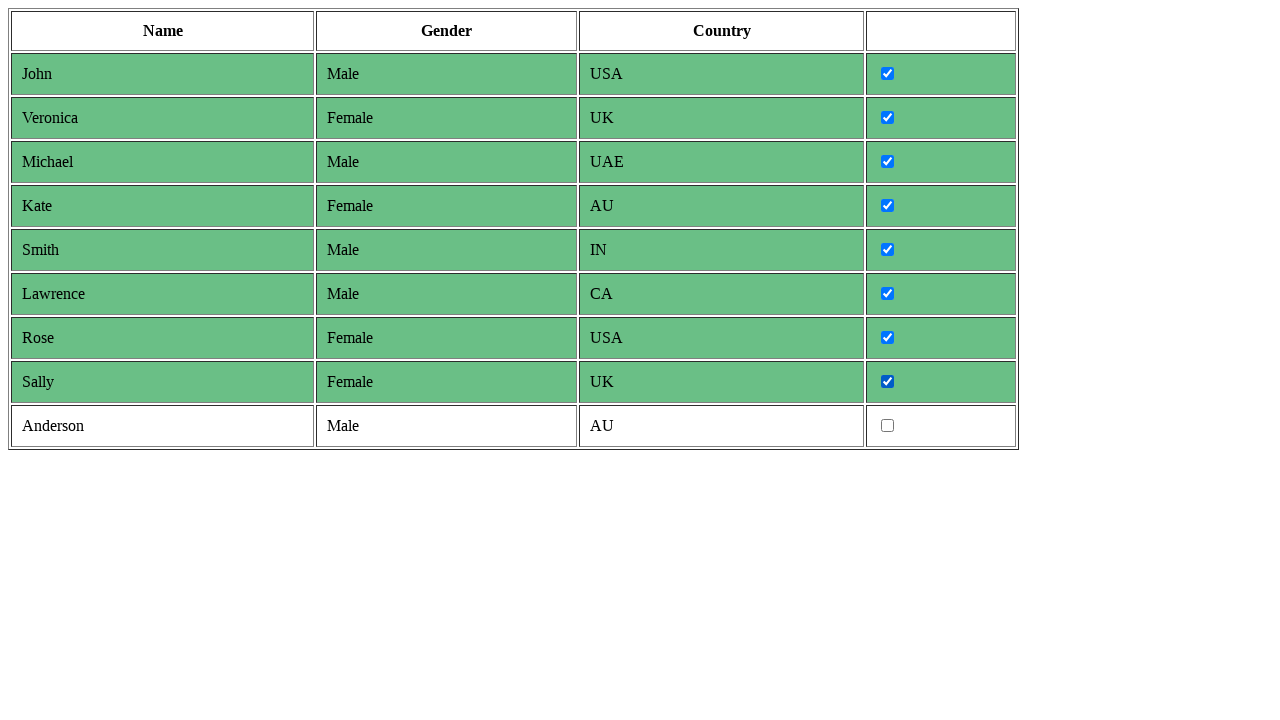

Clicked a checkbox at (888, 426) on input[type='checkbox'] >> nth=8
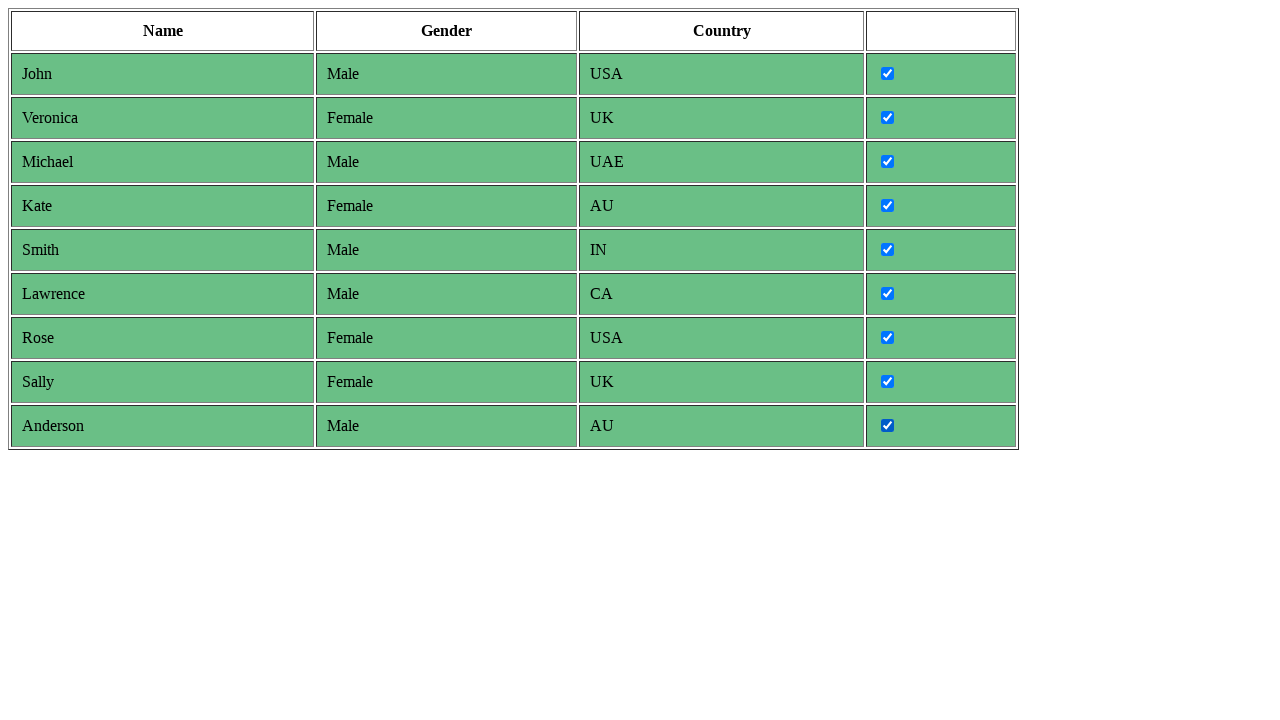

Waited 1 second to observe checkbox selection results
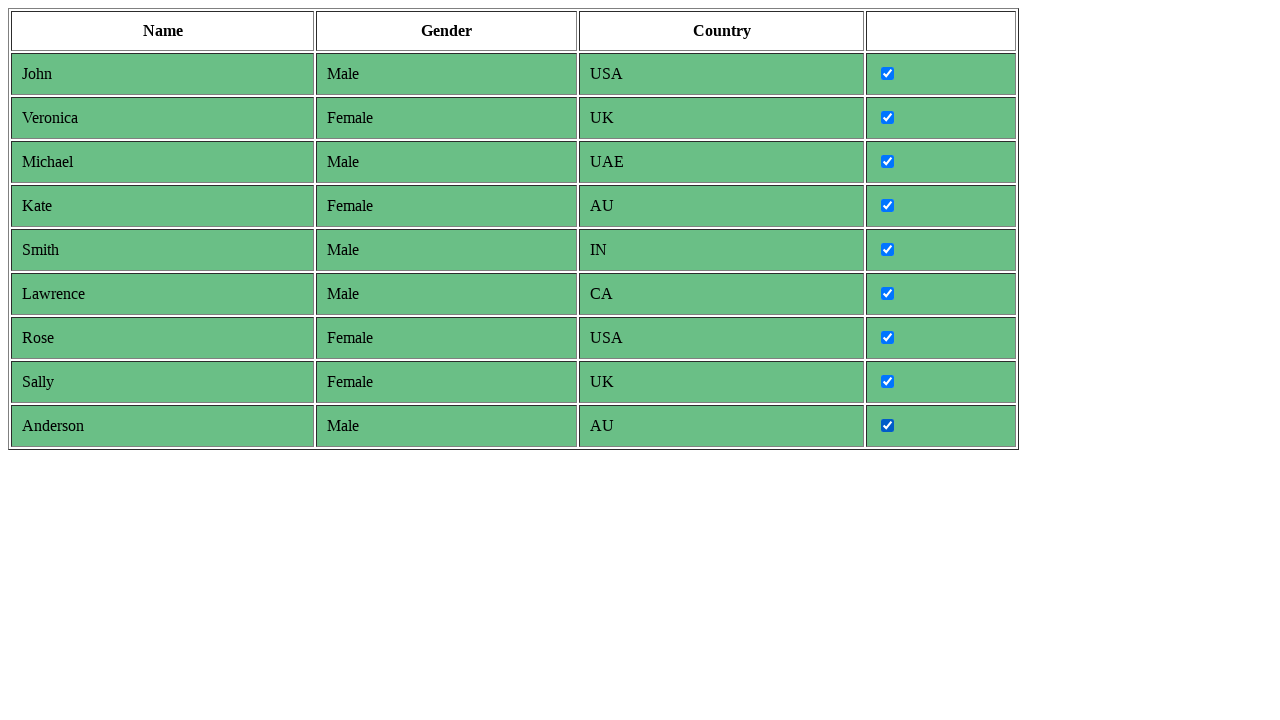

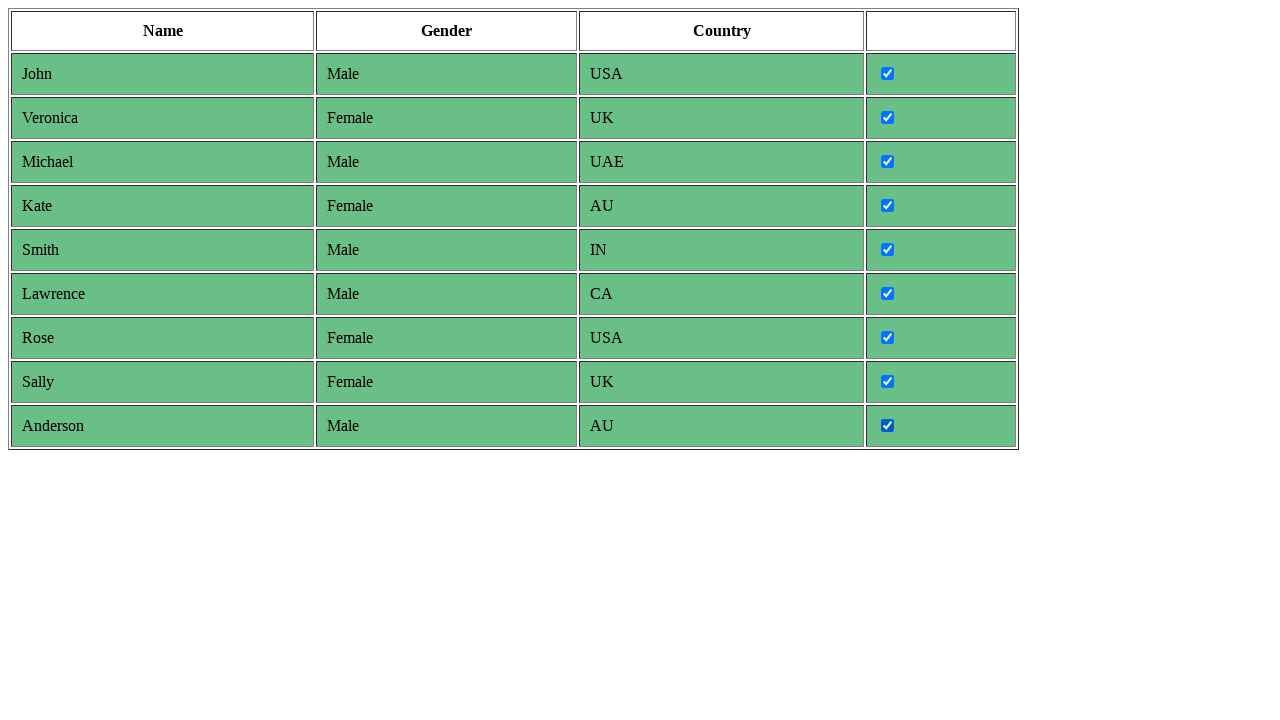